Tests JavaScript alert and confirm dialog handling by entering a name, triggering an alert, accepting it, then triggering a confirm dialog and dismissing it

Starting URL: https://rahulshettyacademy.com/AutomationPractice/

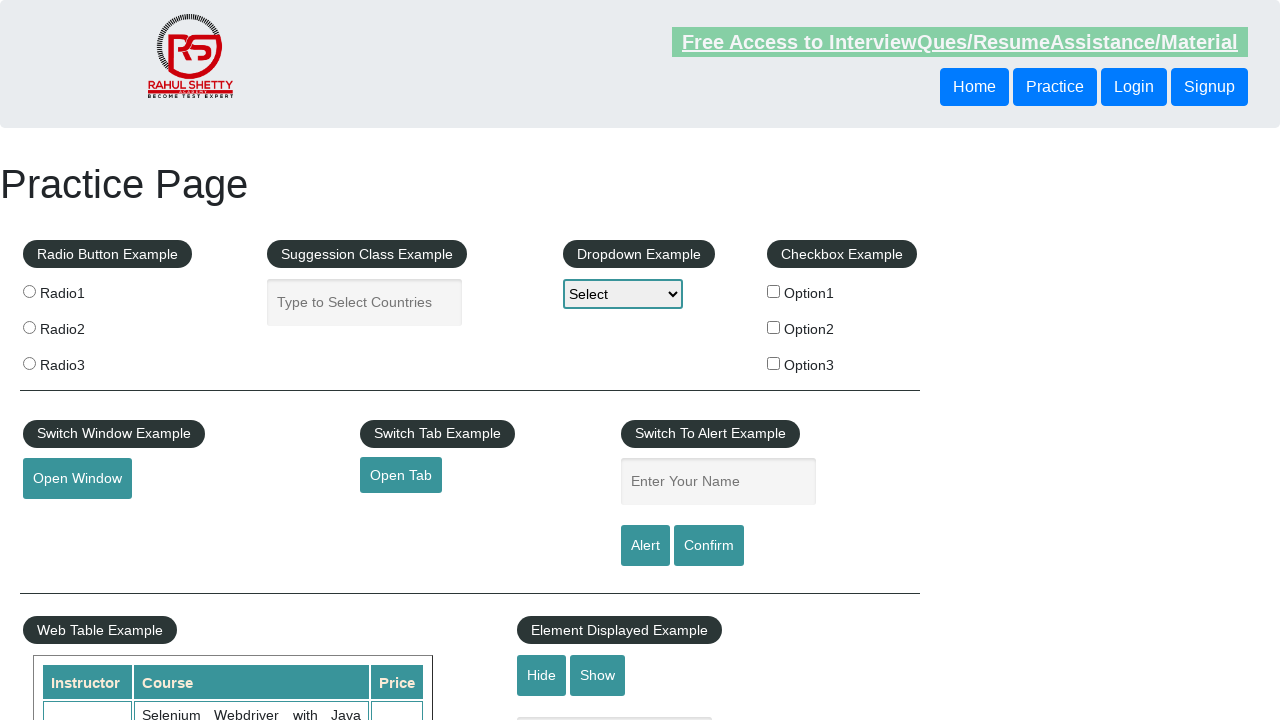

Filled name input field with 'Rahul' on #name
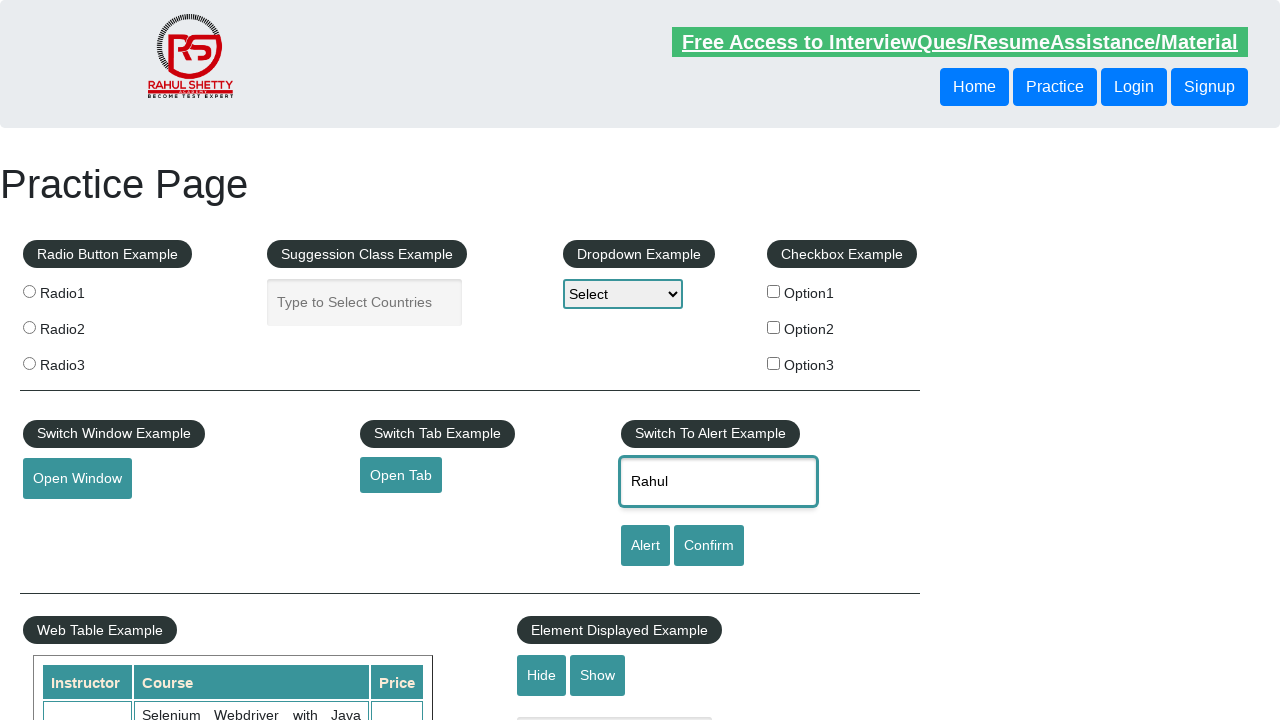

Clicked alert button to trigger alert dialog at (645, 546) on [id='alertbtn']
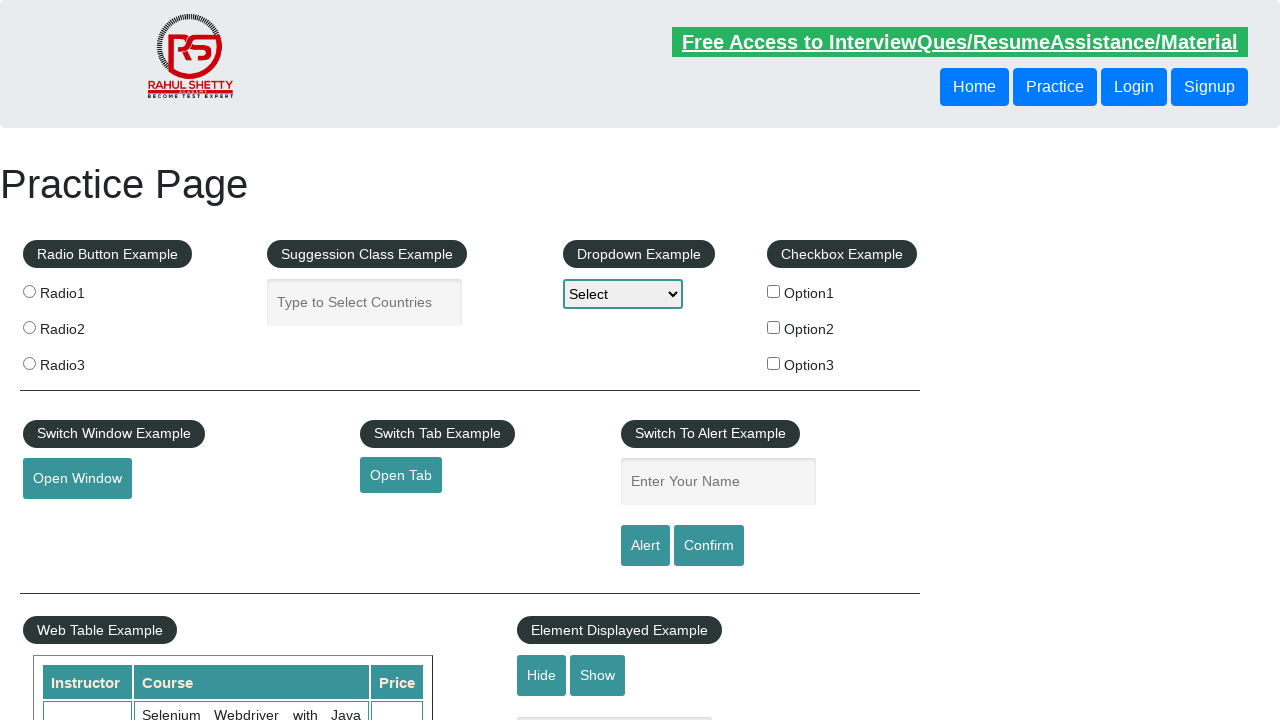

Set up dialog handler to accept alert
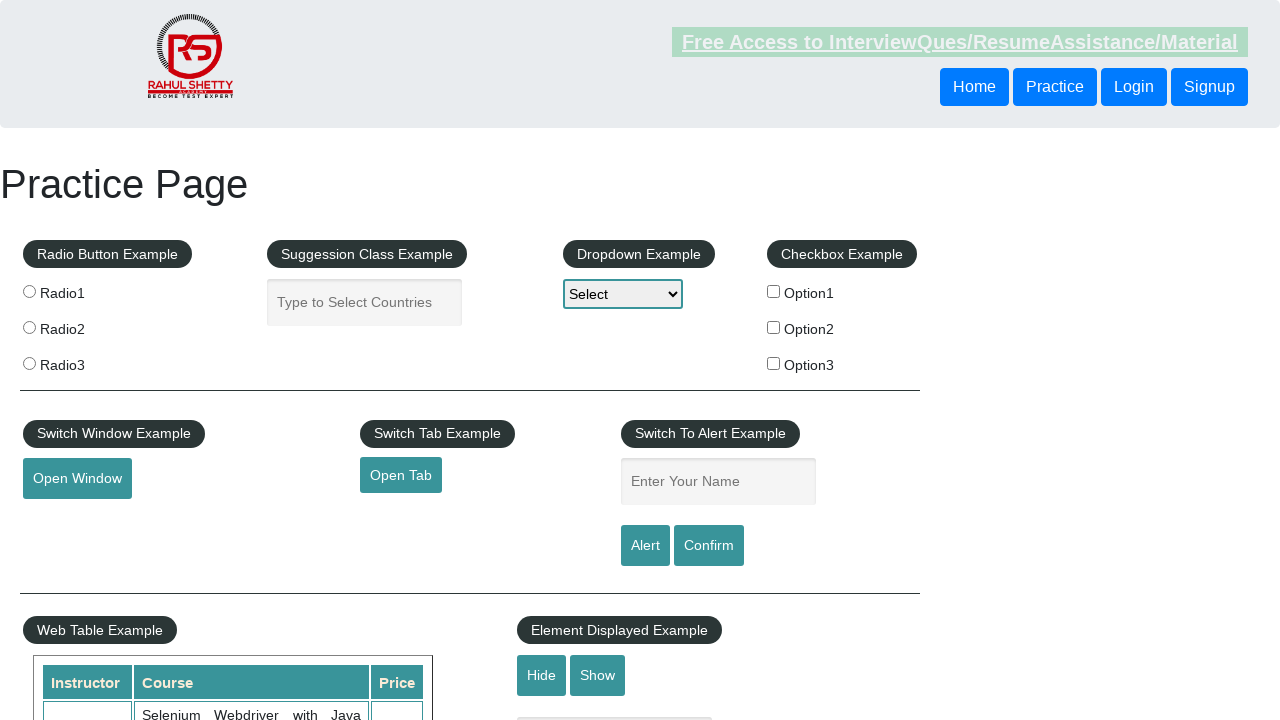

Waited for alert dialog to be processed
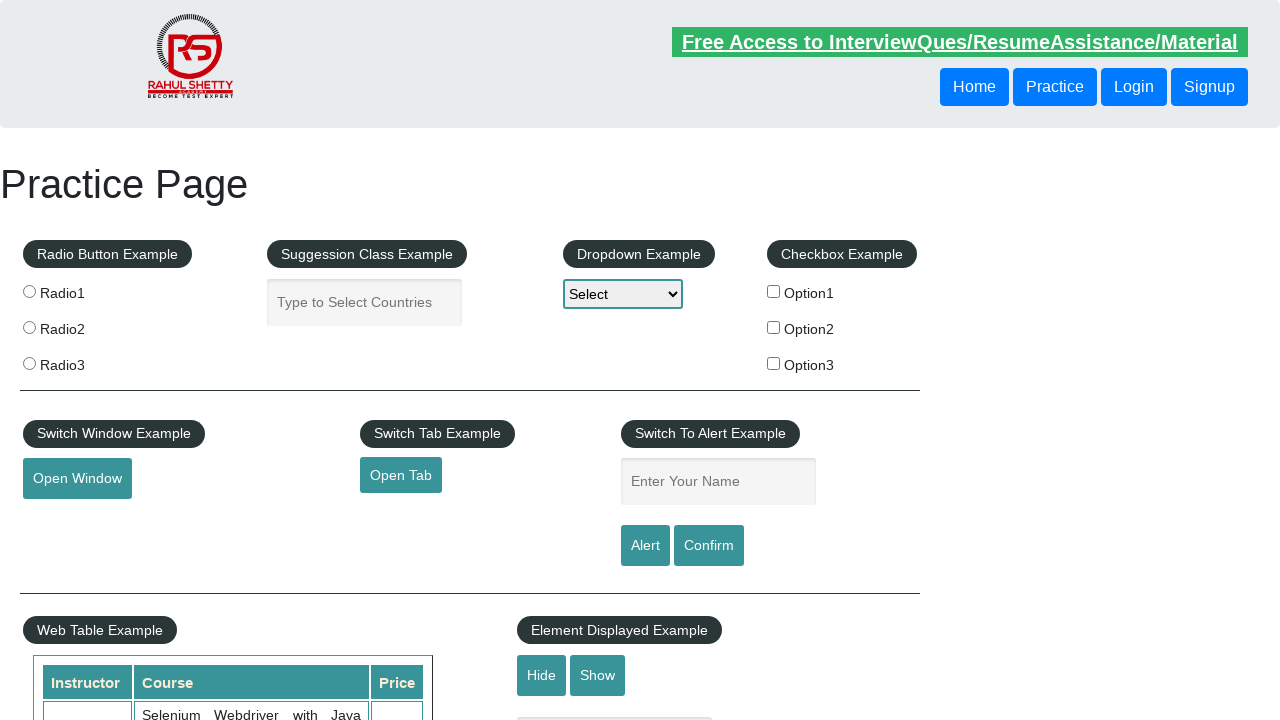

Clicked confirm button to trigger confirm dialog at (709, 546) on #confirmbtn
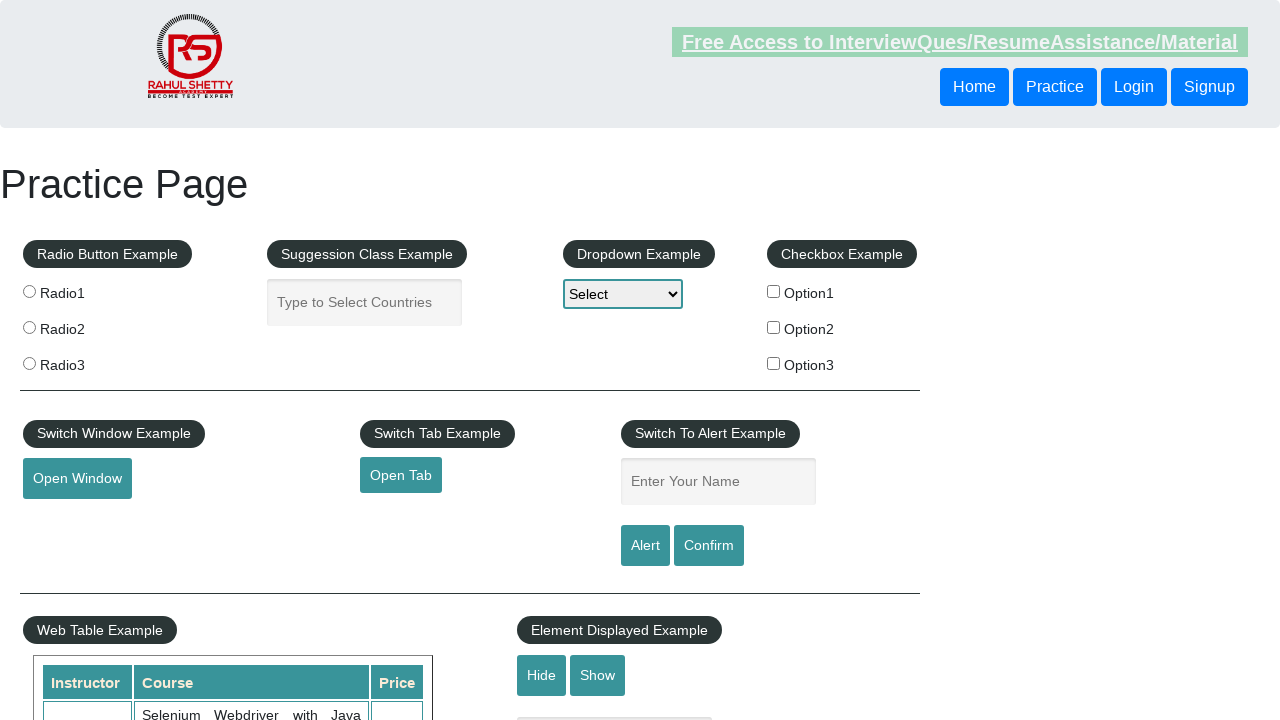

Set up dialog handler to dismiss confirm dialog
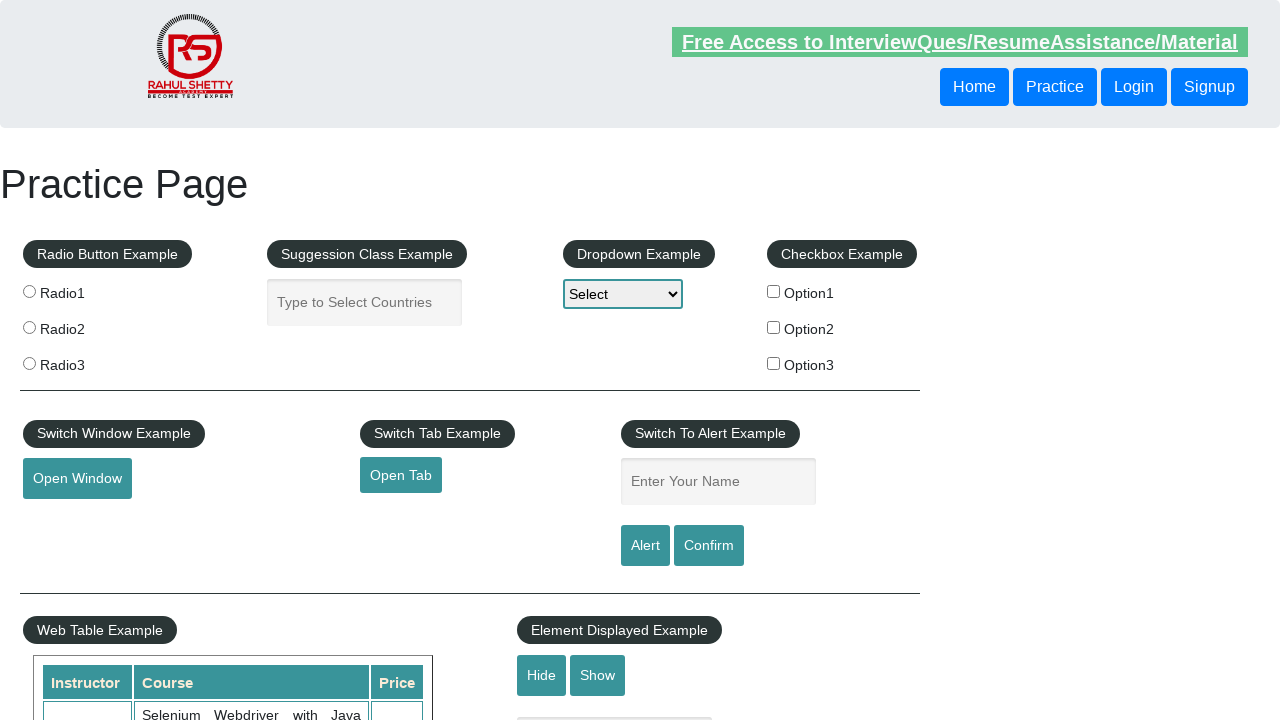

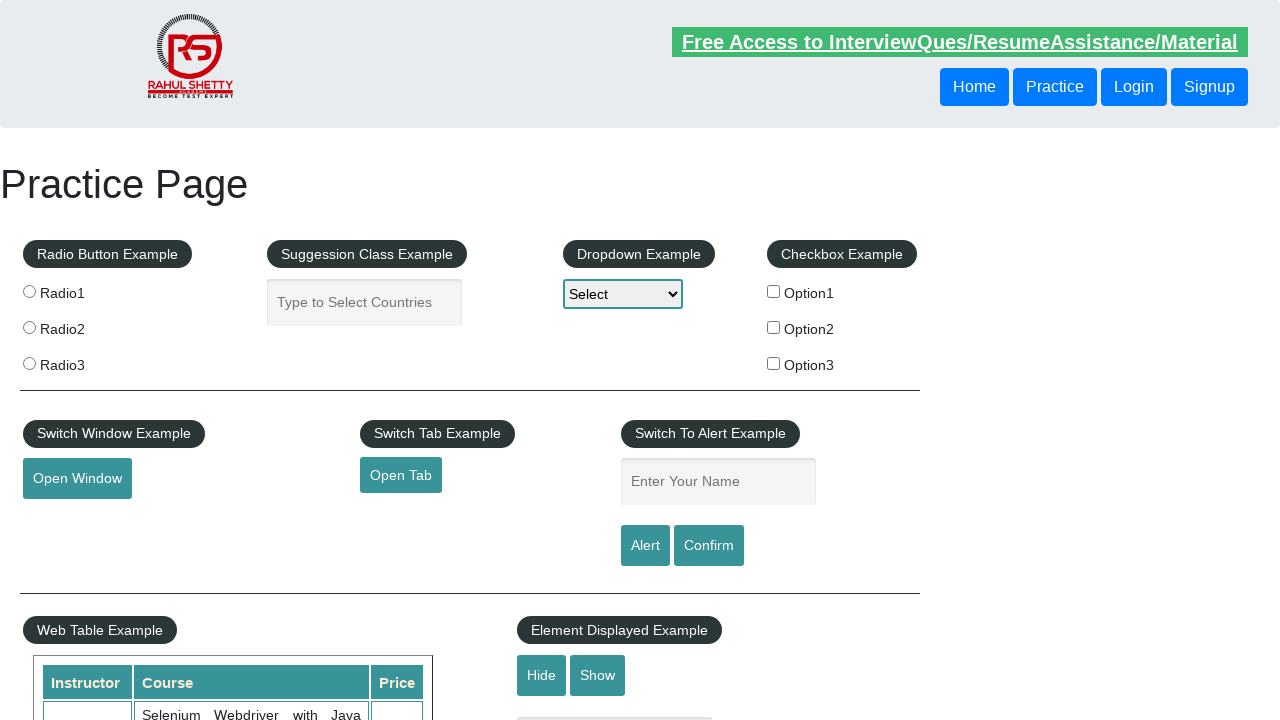